Tests navigation on BlueStone jewelry website by hovering over the "Watch Jewellery" menu to reveal dropdown, then clicking on the "Band" subcategory link.

Starting URL: https://www.bluestone.com/

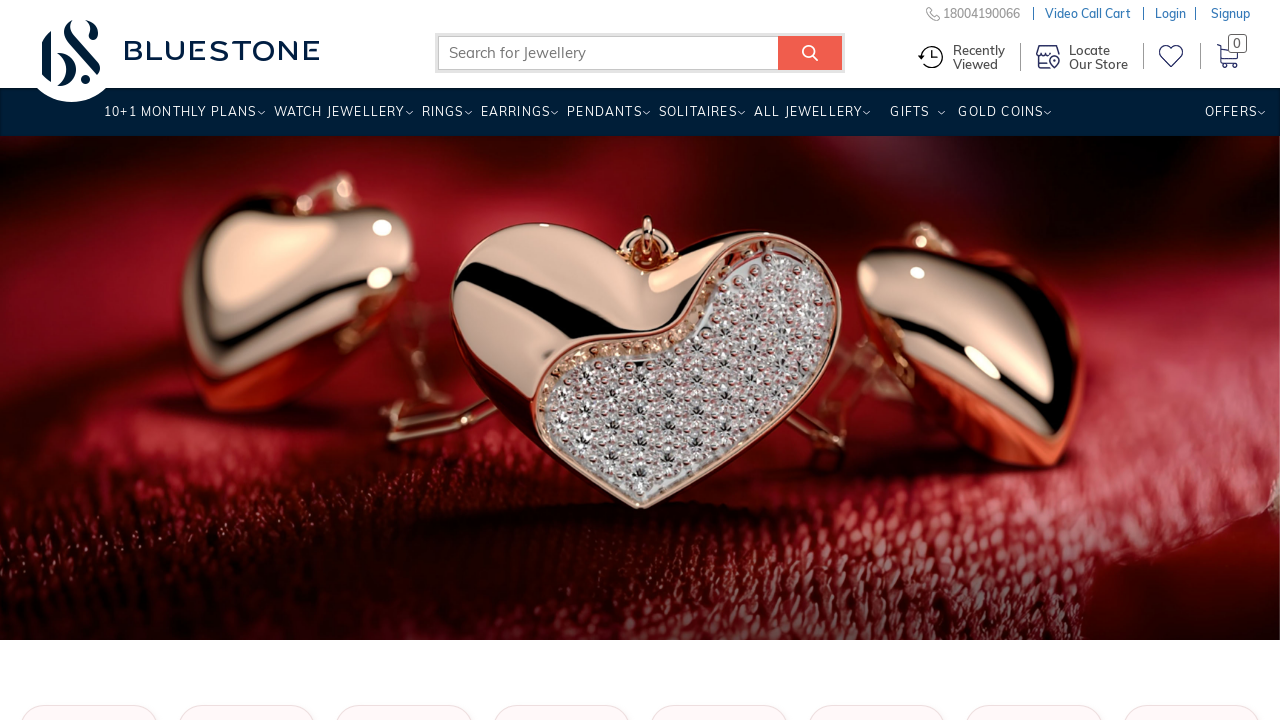

Hovered over 'Watch Jewellery' menu to reveal dropdown at (339, 119) on xpath=//a[.='Watch Jewellery ']
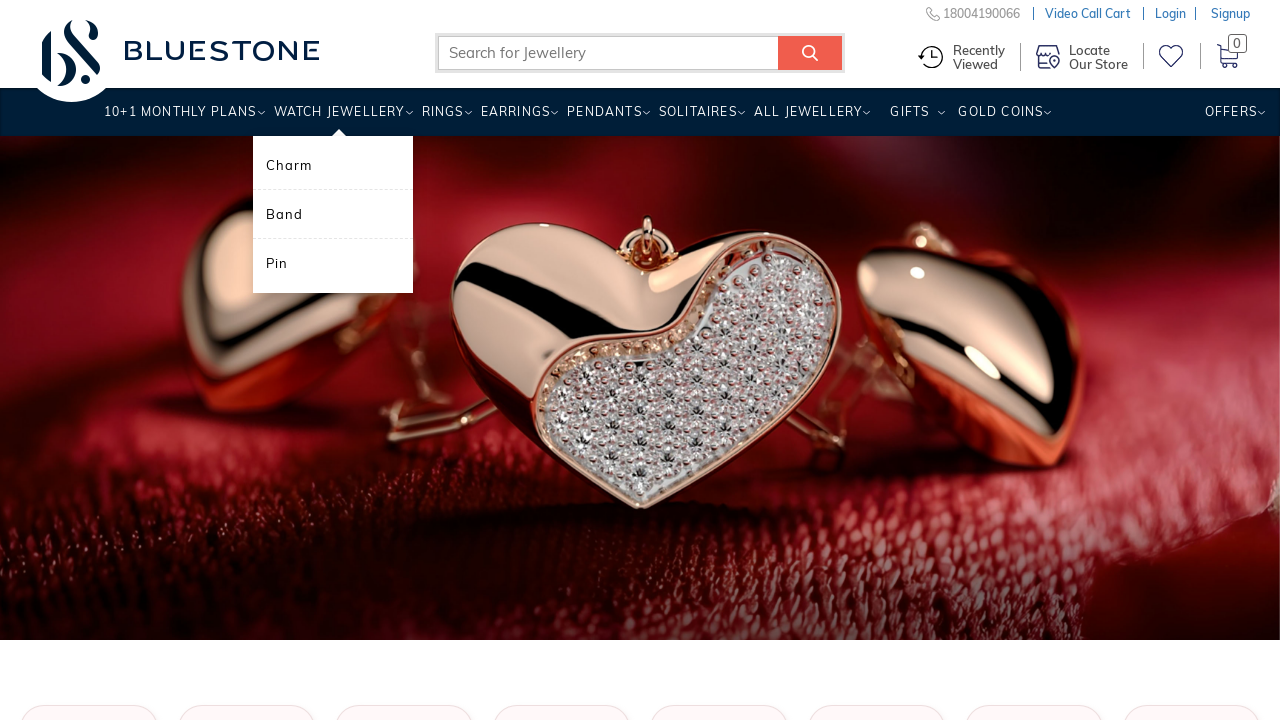

Clicked on 'Band' subcategory link from dropdown menu at (333, 214) on xpath=//a[@title='Band']
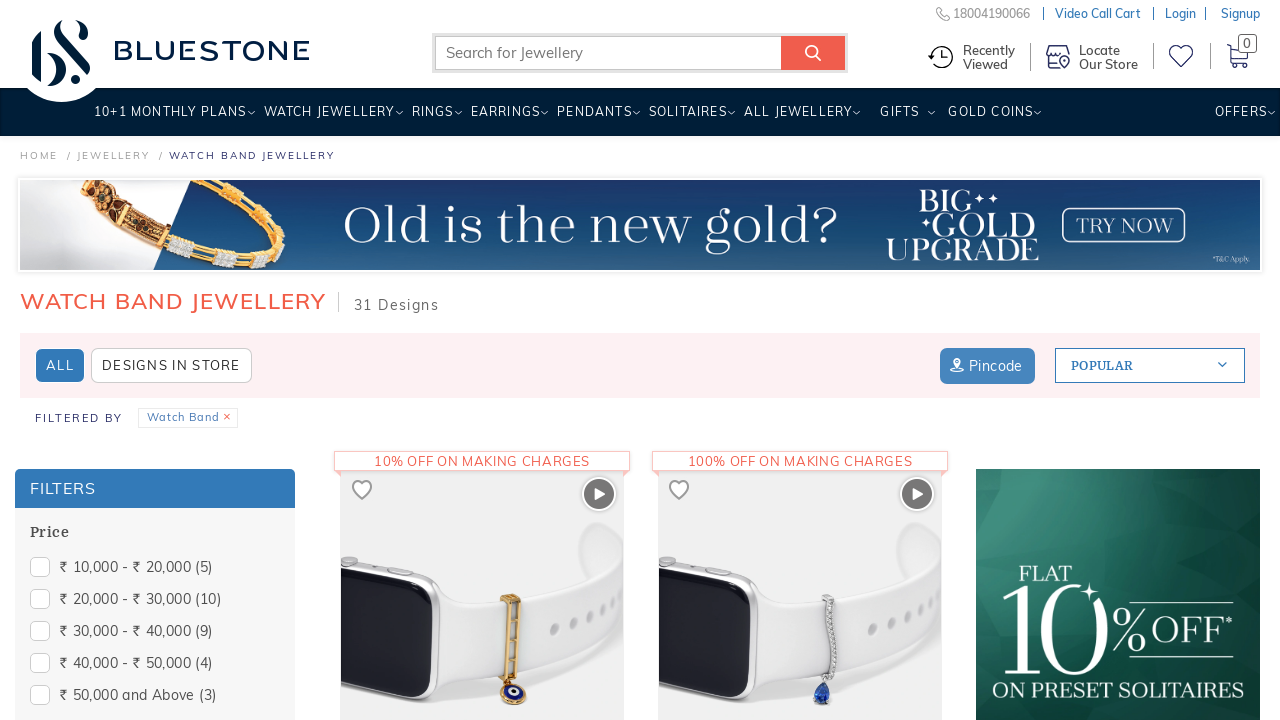

Band category page loaded completely (networkidle state)
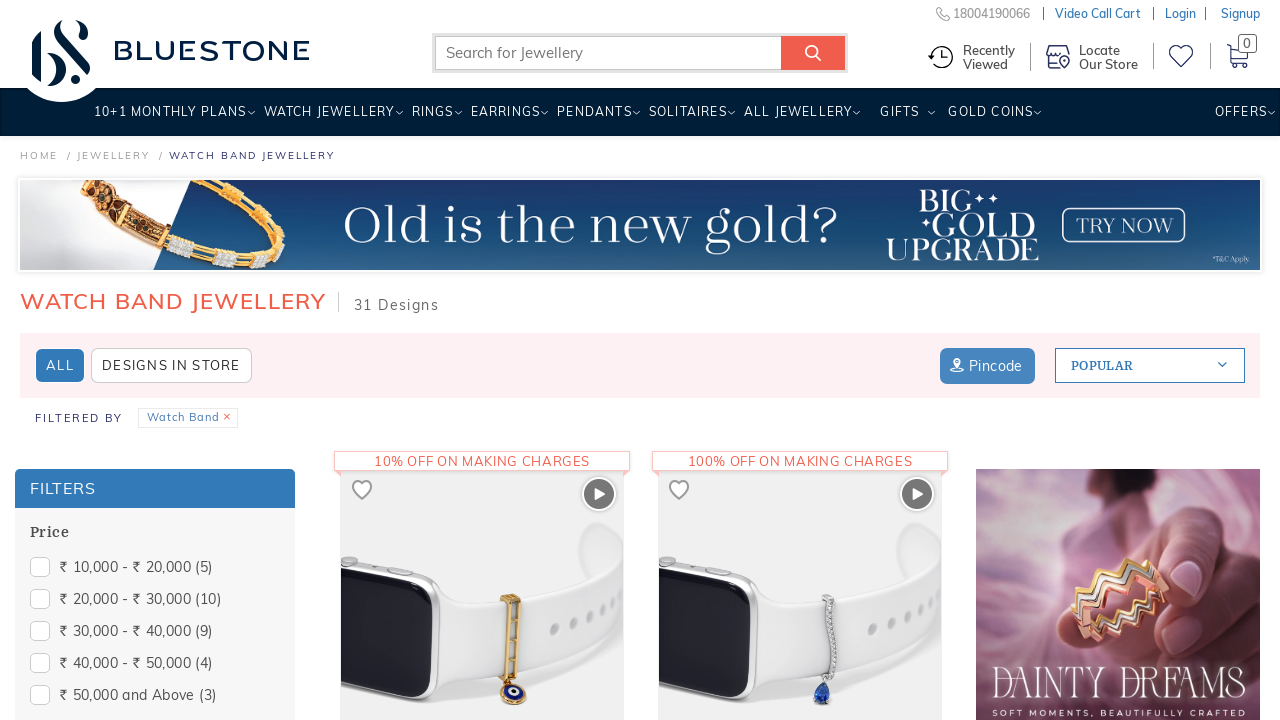

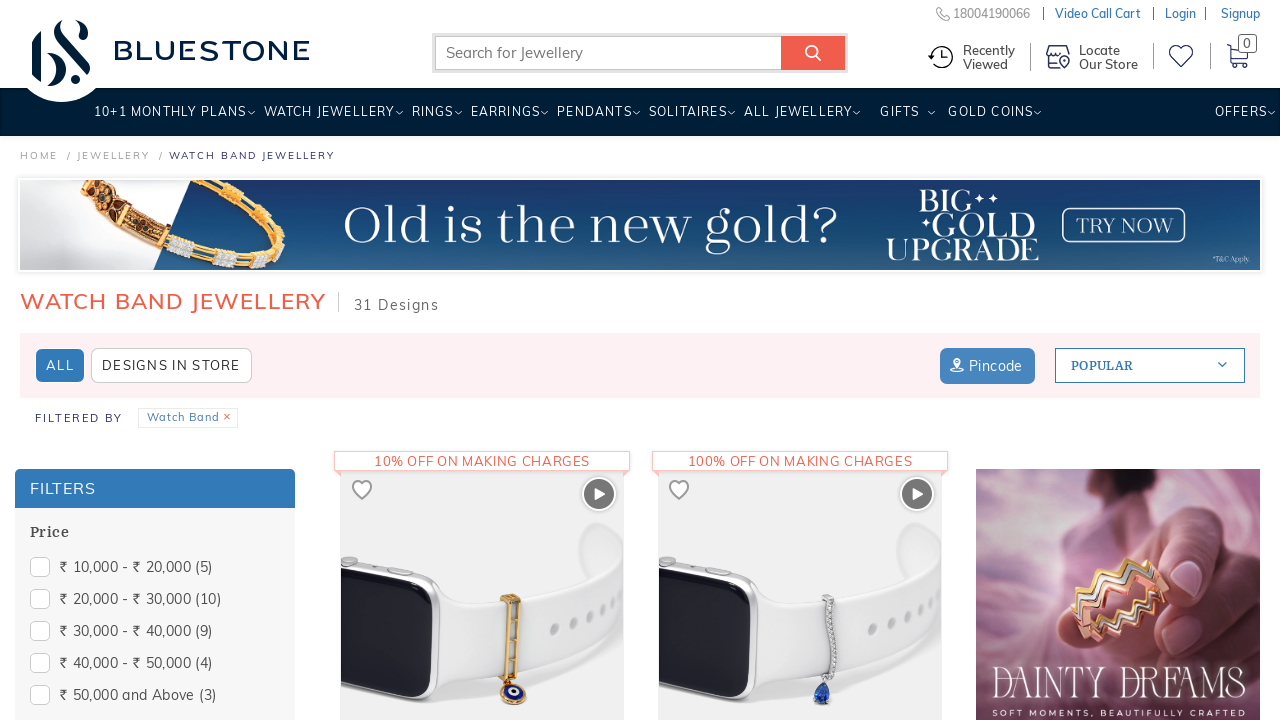